Navigates to the SDET Unicorns practice site and verifies that the URL and page title contain expected text

Starting URL: https://practice-react.sdetunicorns.com/

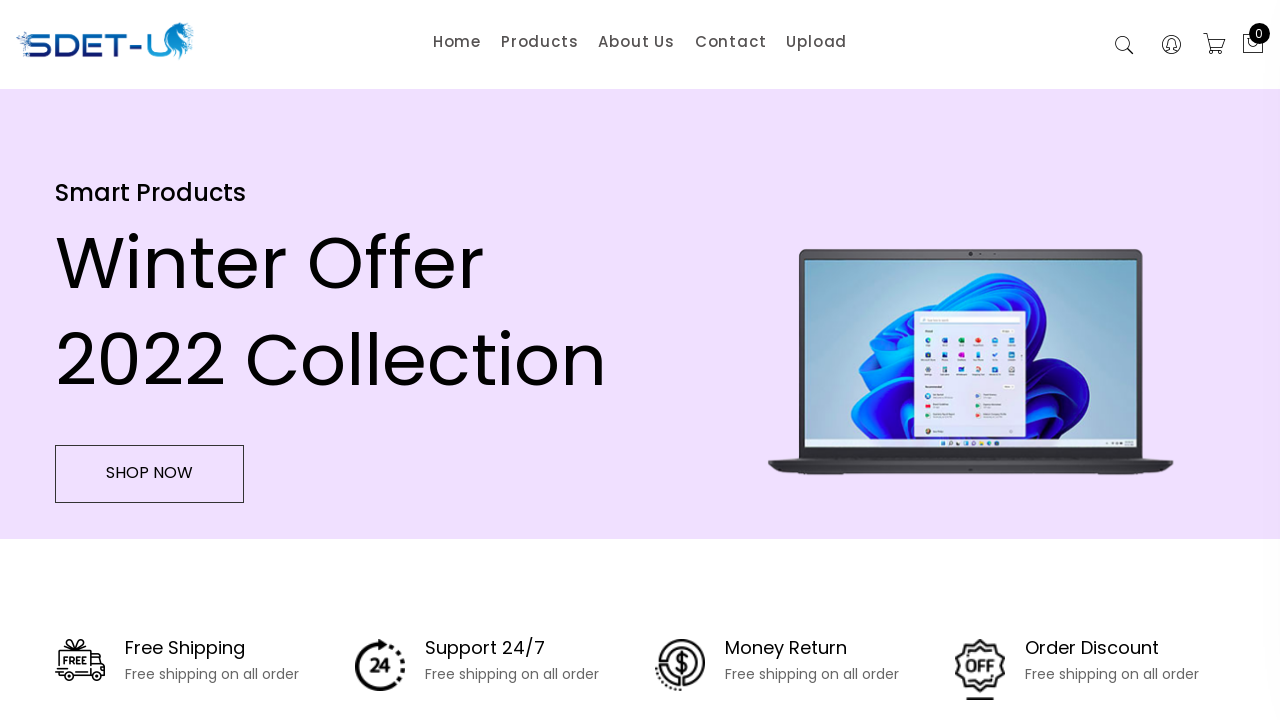

Navigated to SDET Unicorns practice site
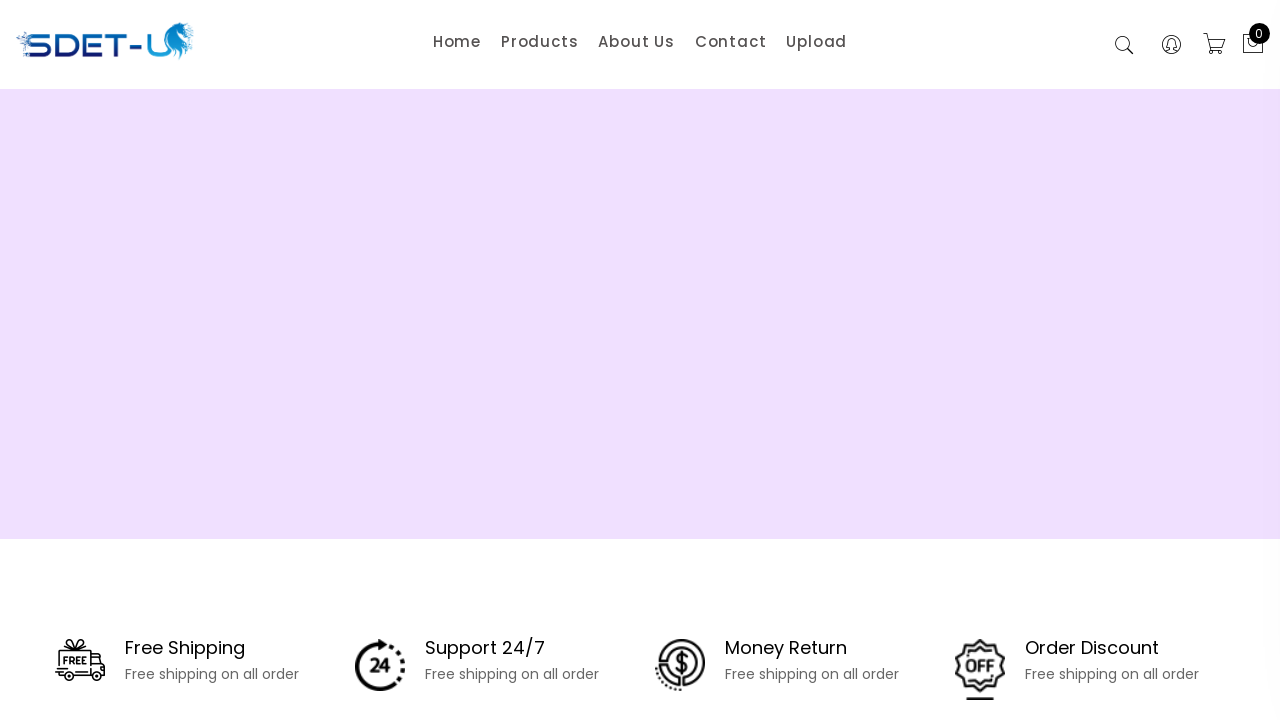

Verified URL contains 'sdetunicorns'
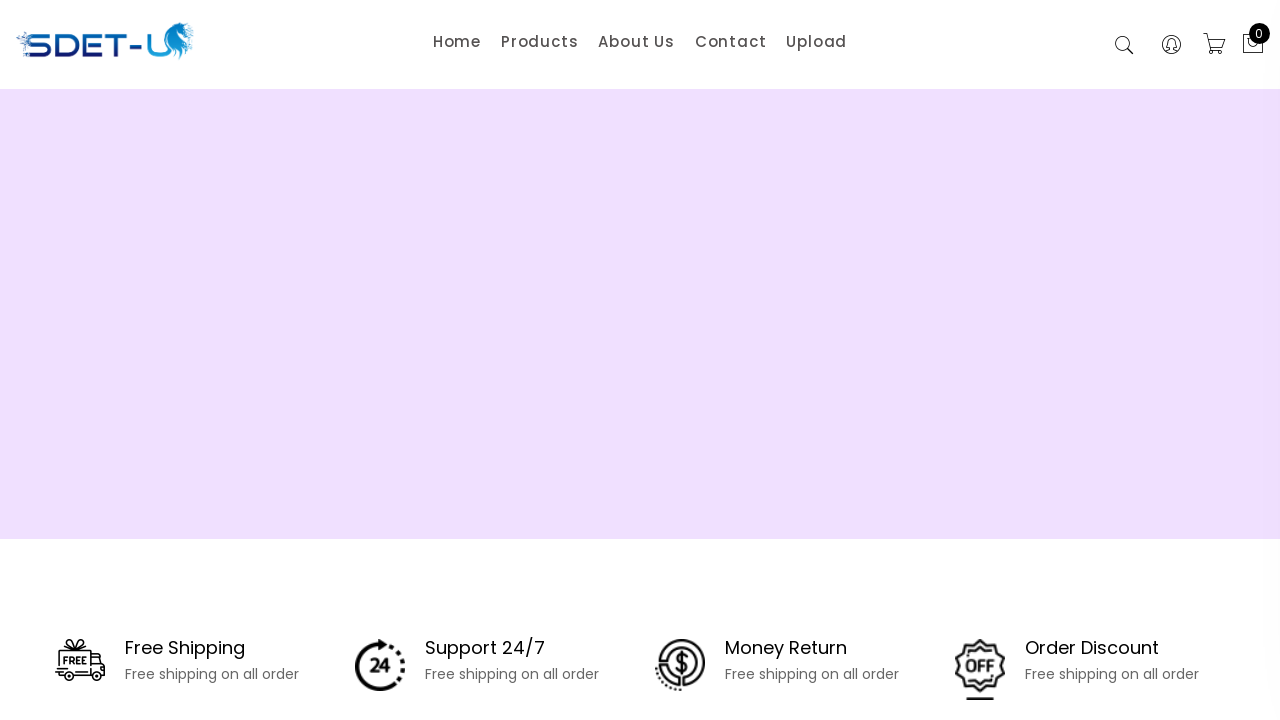

Verified page title contains 'SDET Unicorns'
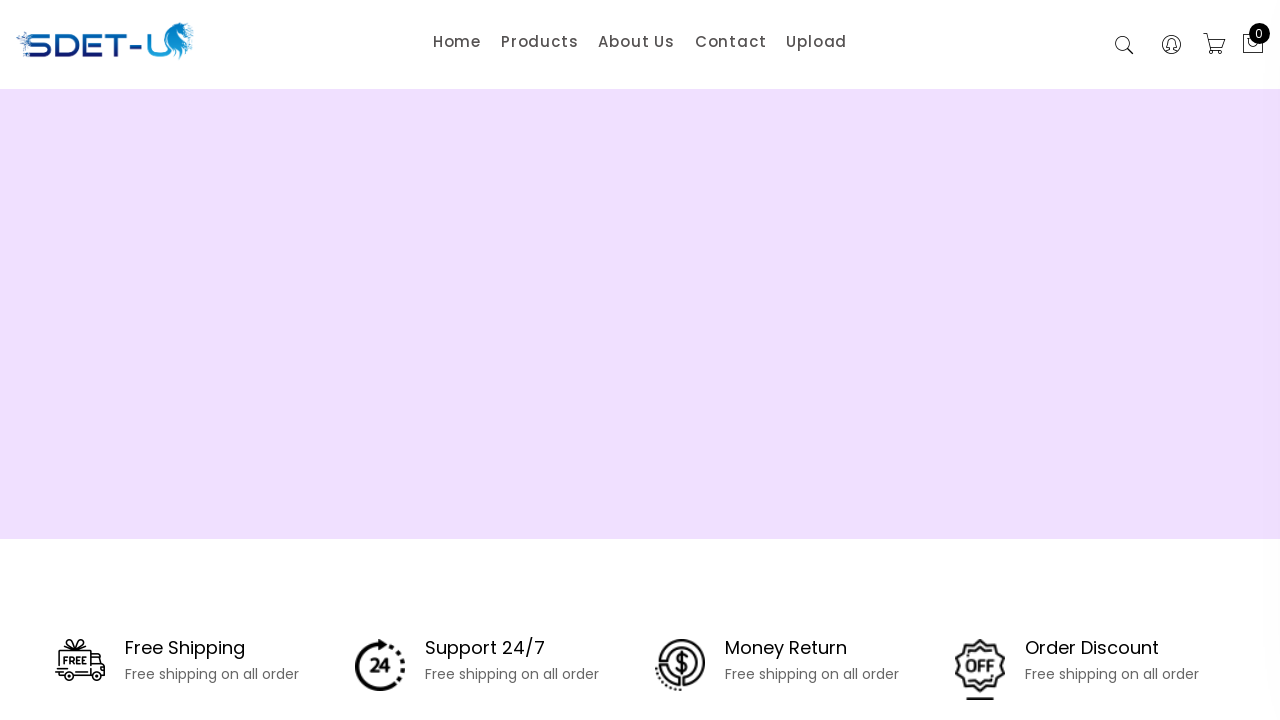

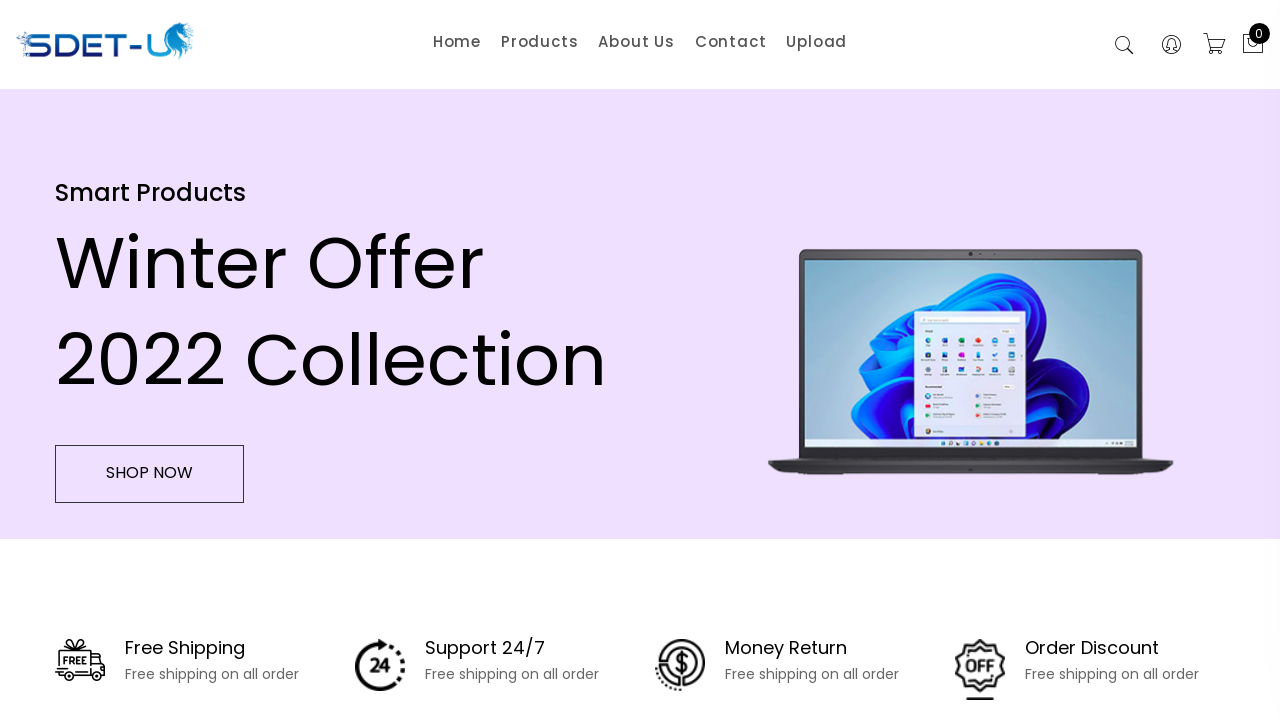